Tests scrolling functionality by scrolling to an iframe element that is initially out of view using JavaScript scrollIntoView

Starting URL: https://www.selenium.dev/selenium/web/scrolling_tests/frame_with_nested_scrolling_frame_out_of_view.html

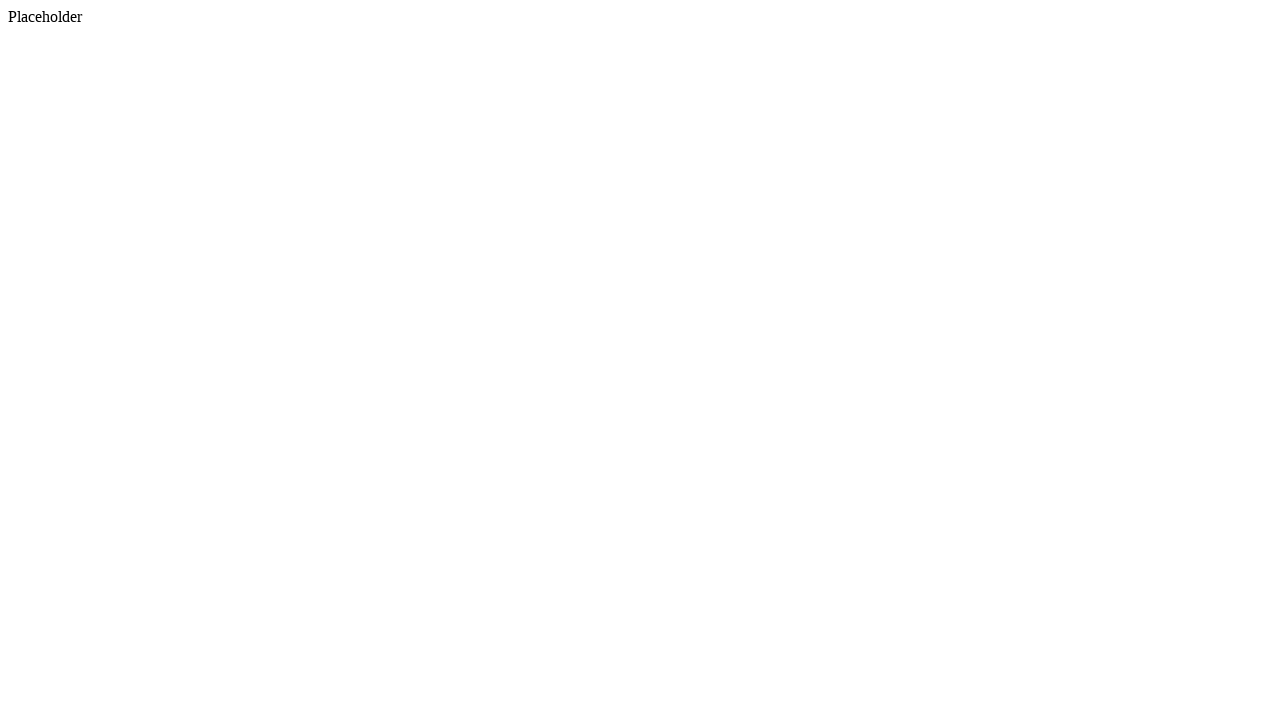

Waited 2 seconds for page to load
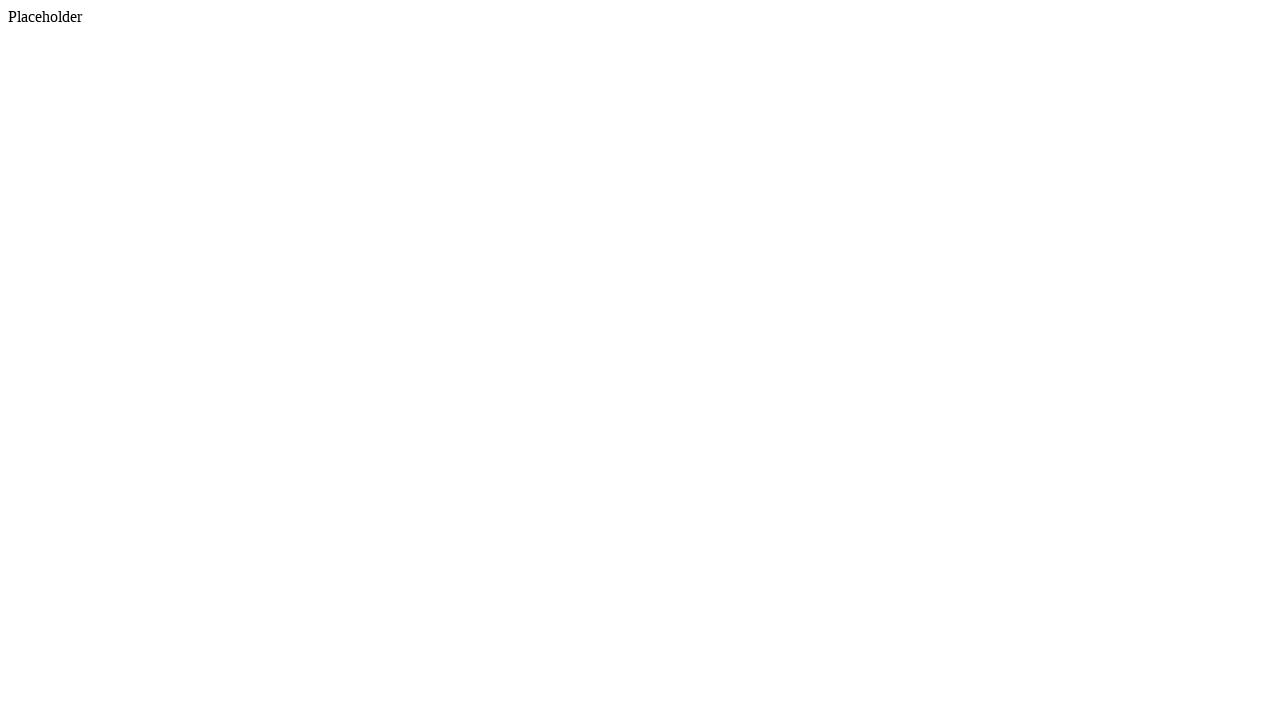

Located the nested scrolling frame iframe element
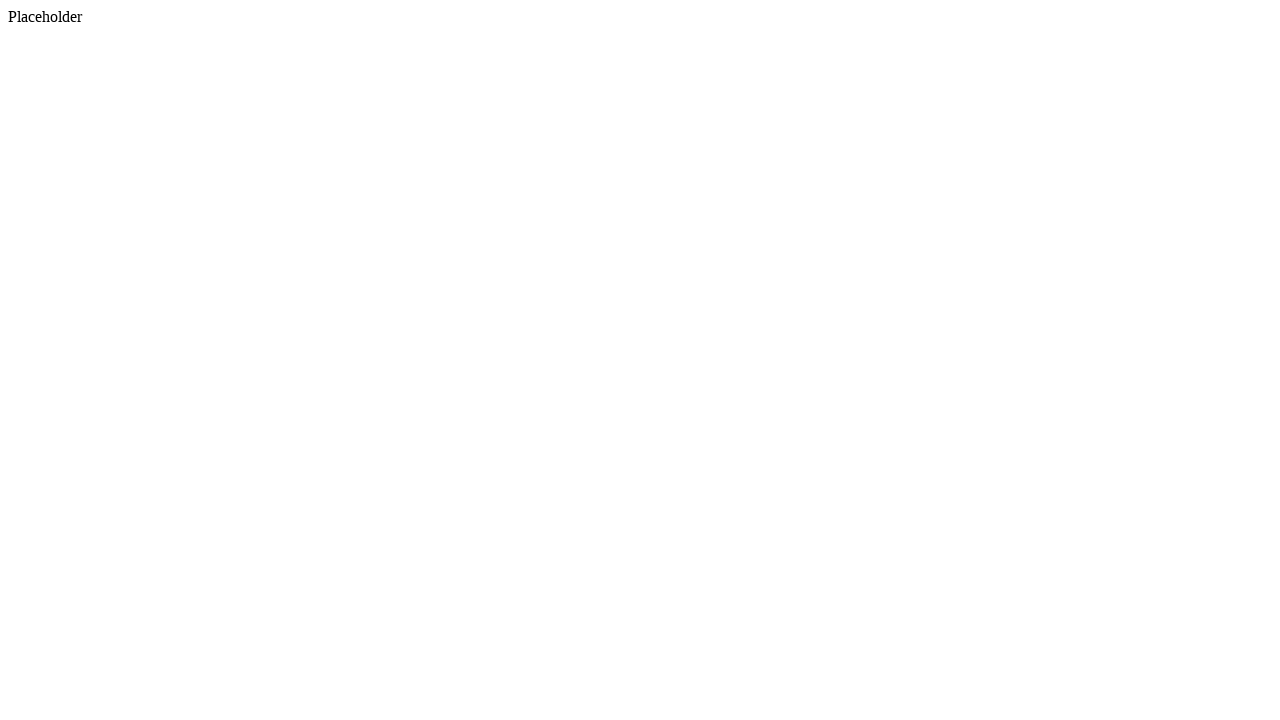

Scrolled the iframe element into view using scroll_into_view_if_needed()
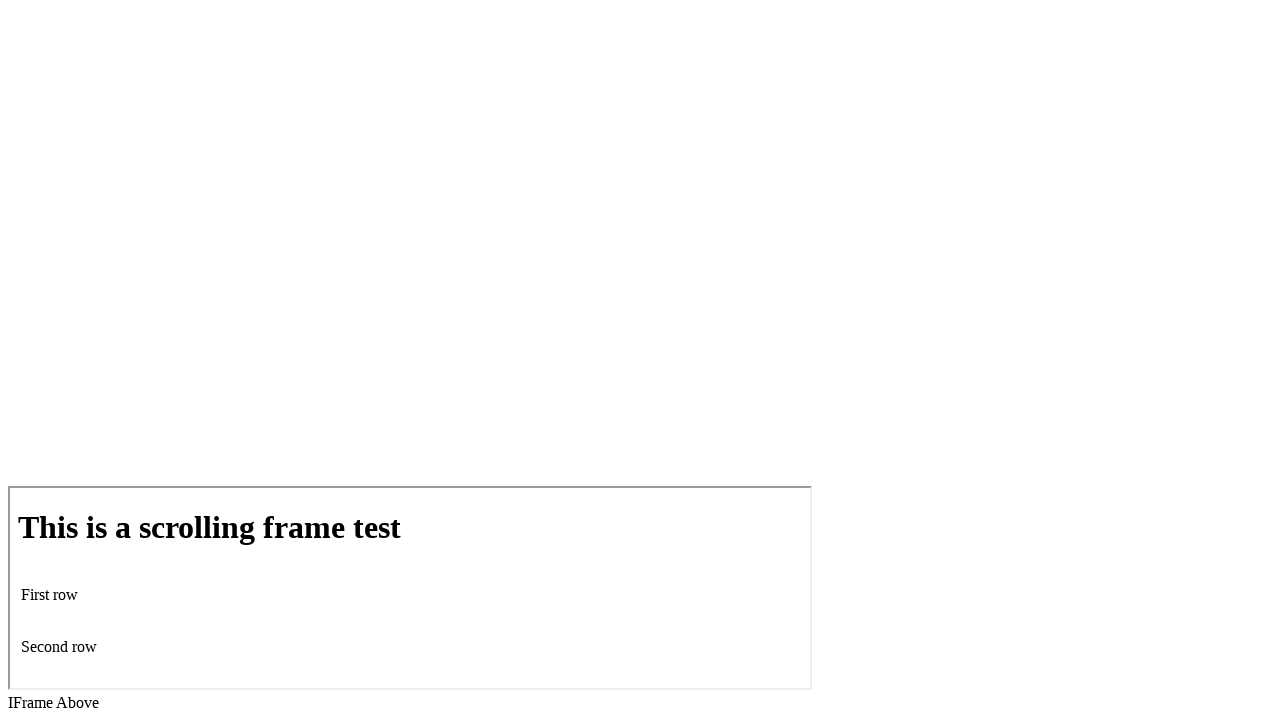

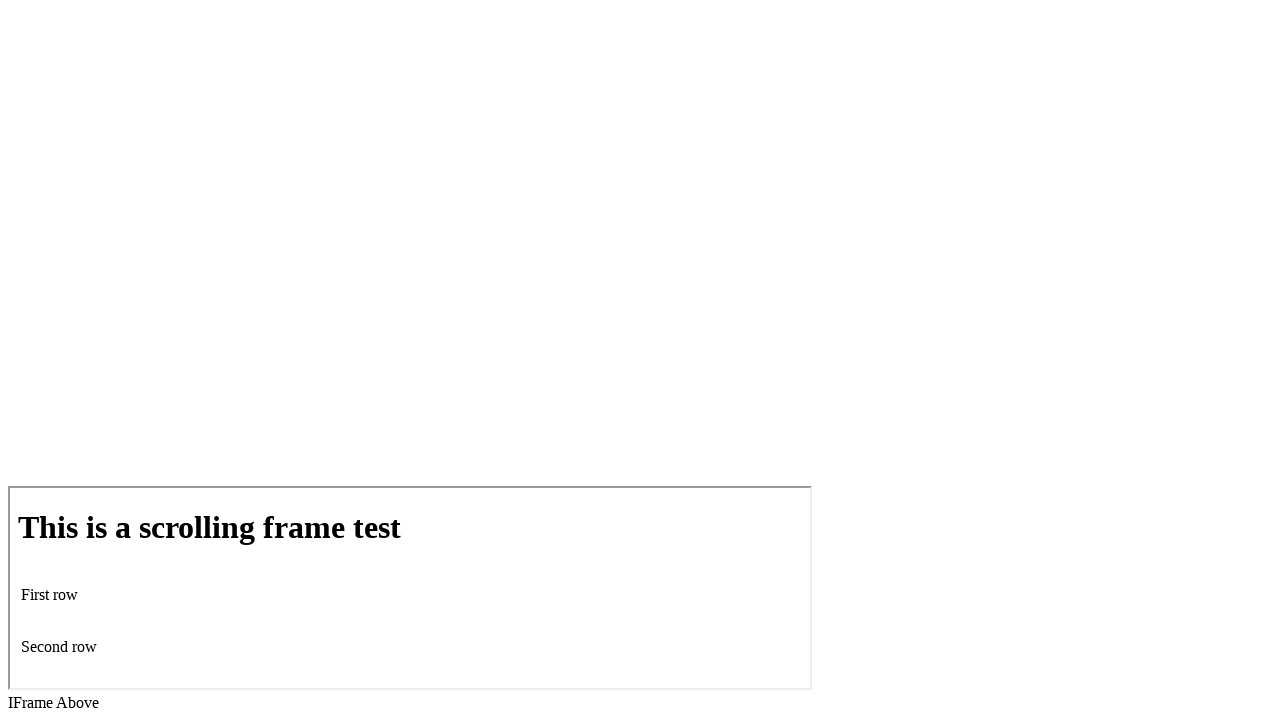